Tests autocomplete dropdown functionality by typing a partial text, using keyboard down arrows to navigate through suggestions, and verifying the selected value.

Starting URL: http://qaclickacademy.com/practice.php

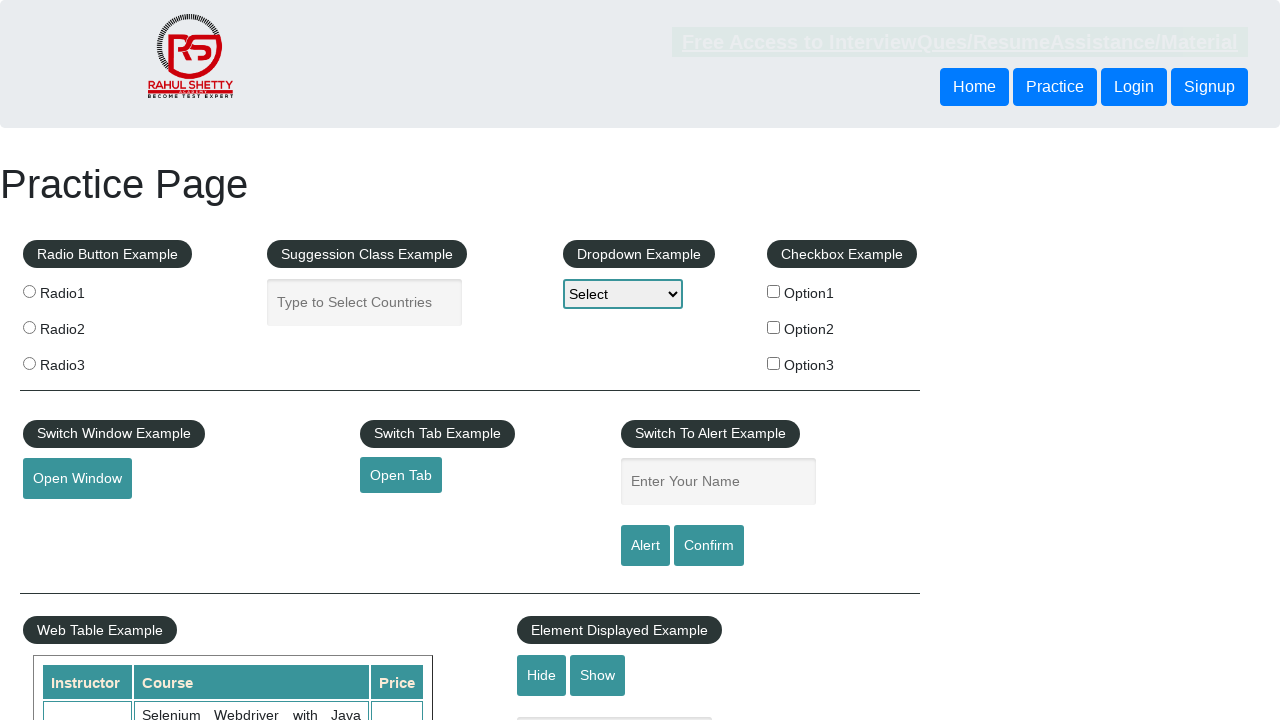

Filled autocomplete field with 'ind' to trigger suggestions on #autocomplete
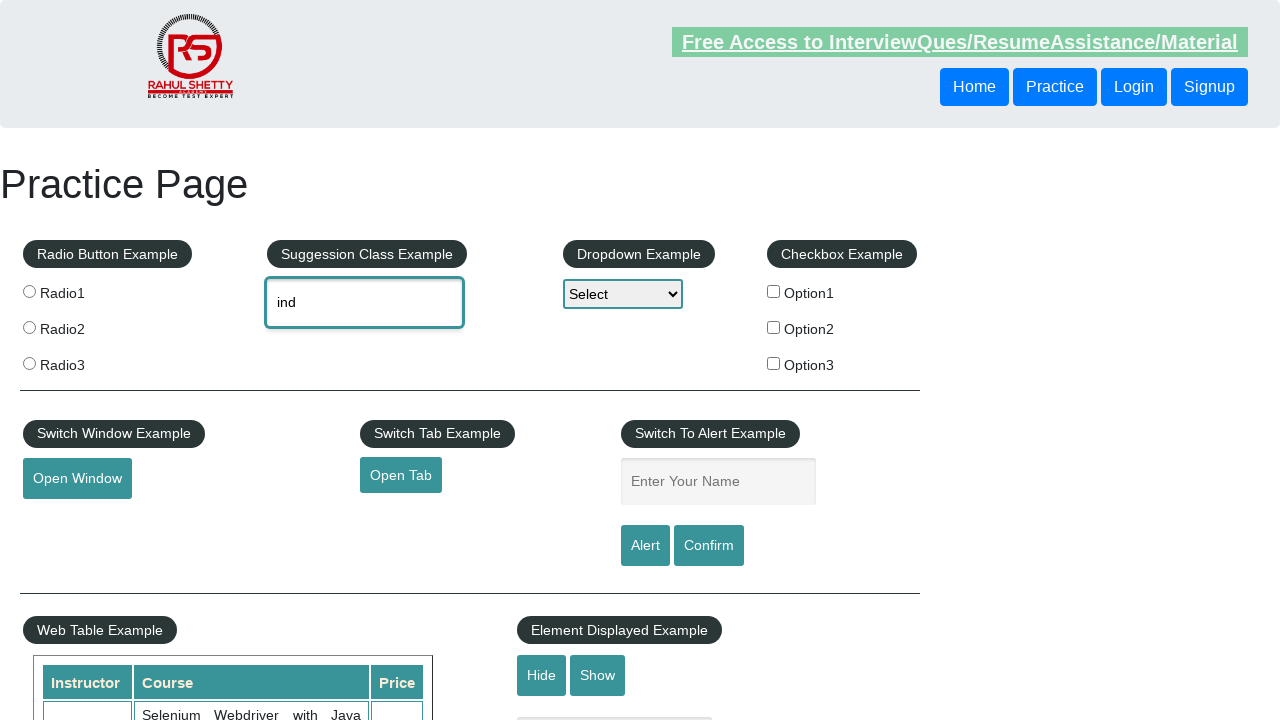

Waited for autocomplete suggestions to appear
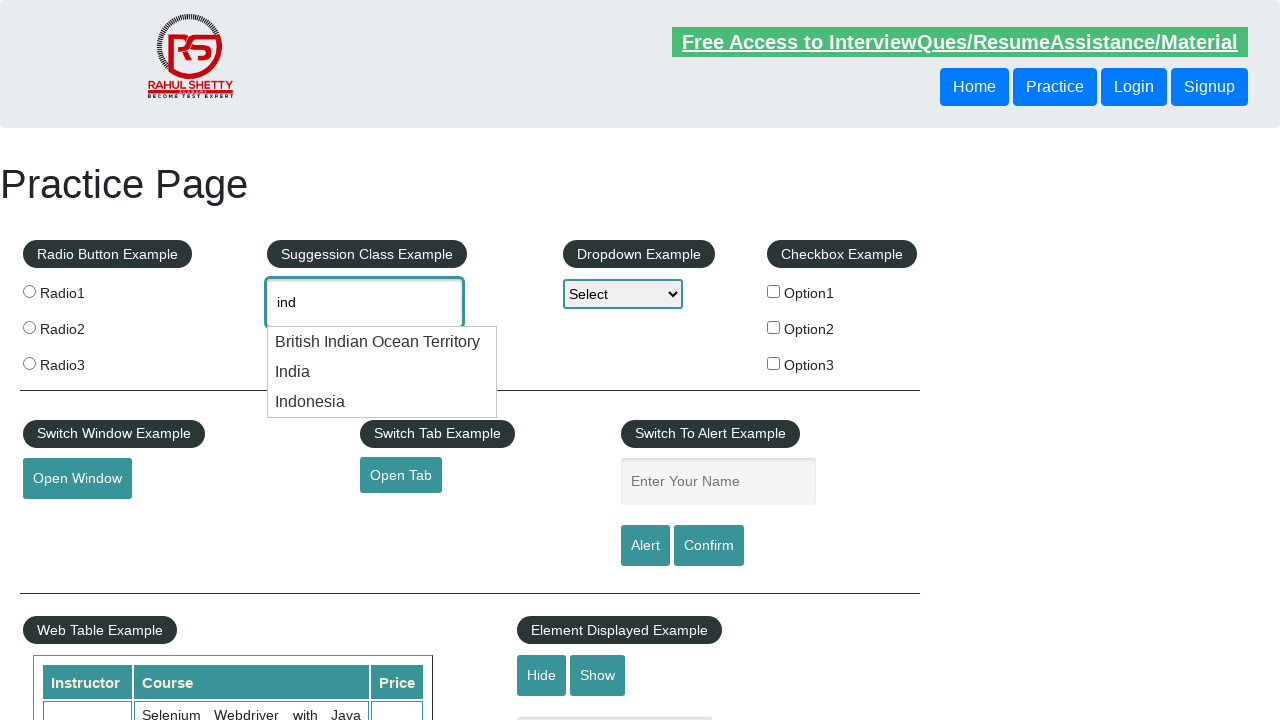

Pressed DOWN arrow to navigate to first autocomplete suggestion on #autocomplete
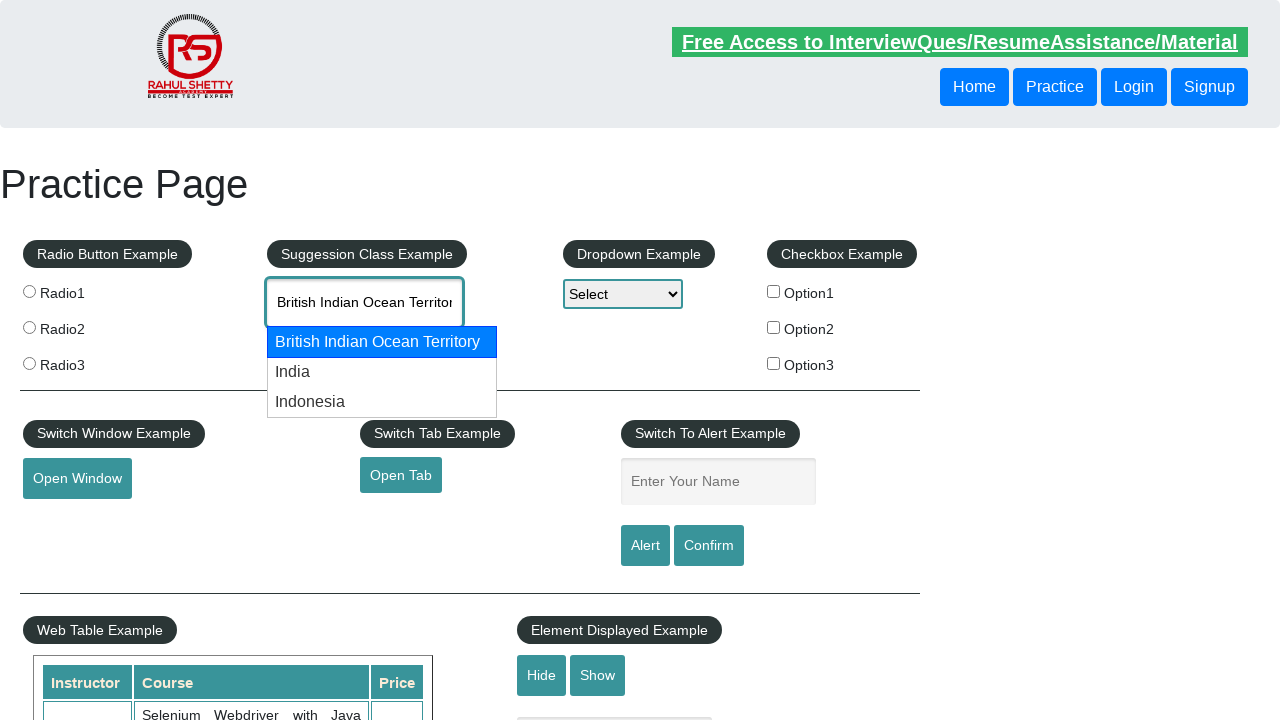

Pressed DOWN arrow again to navigate to second autocomplete suggestion on #autocomplete
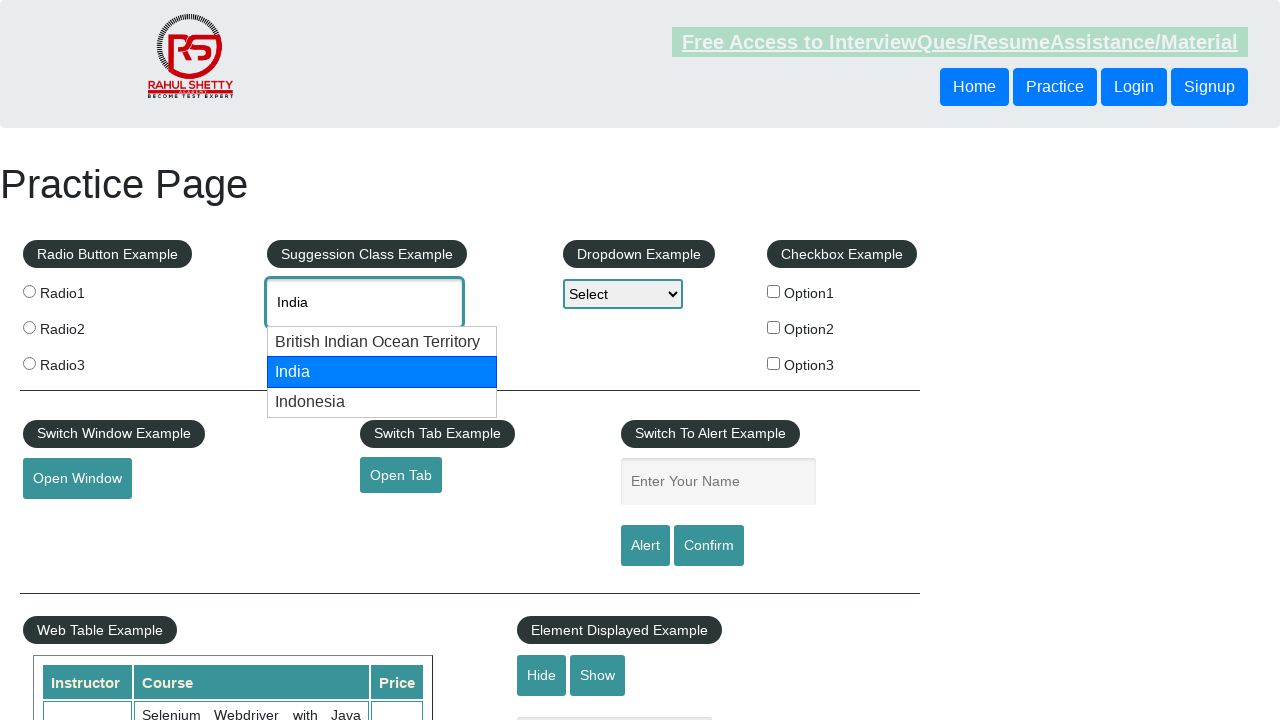

Retrieved selected value from autocomplete field: 'None'
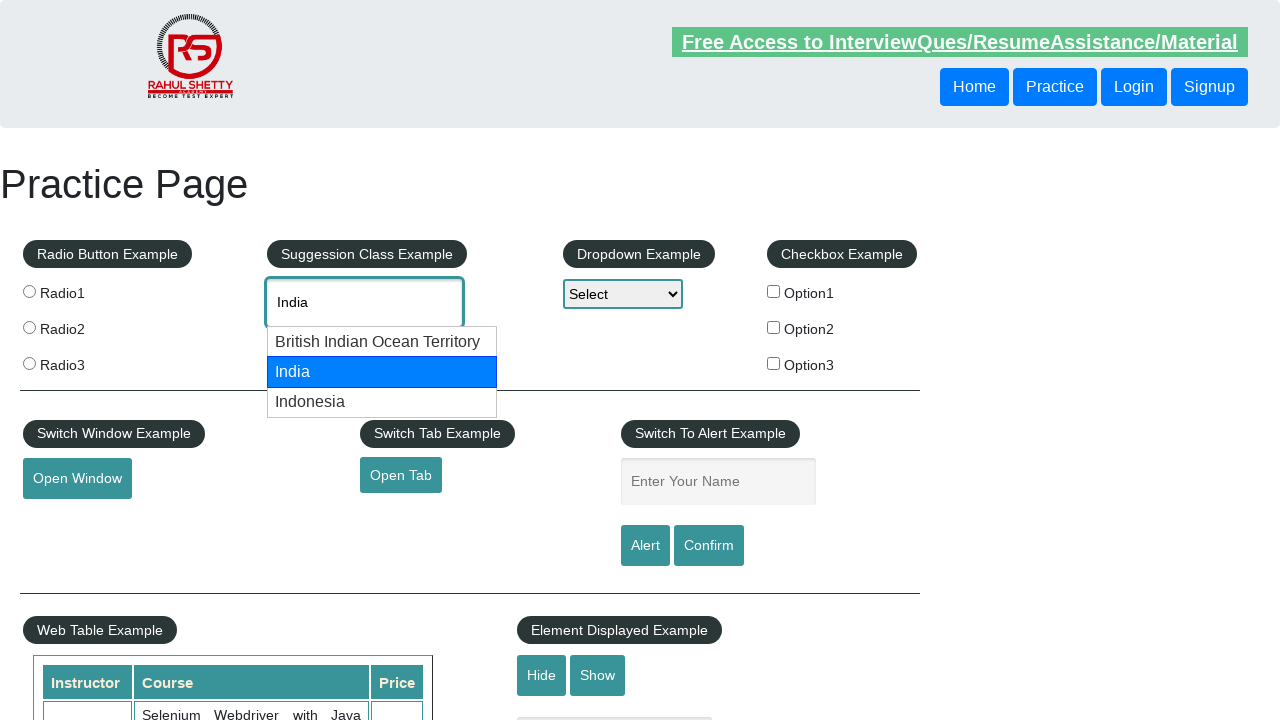

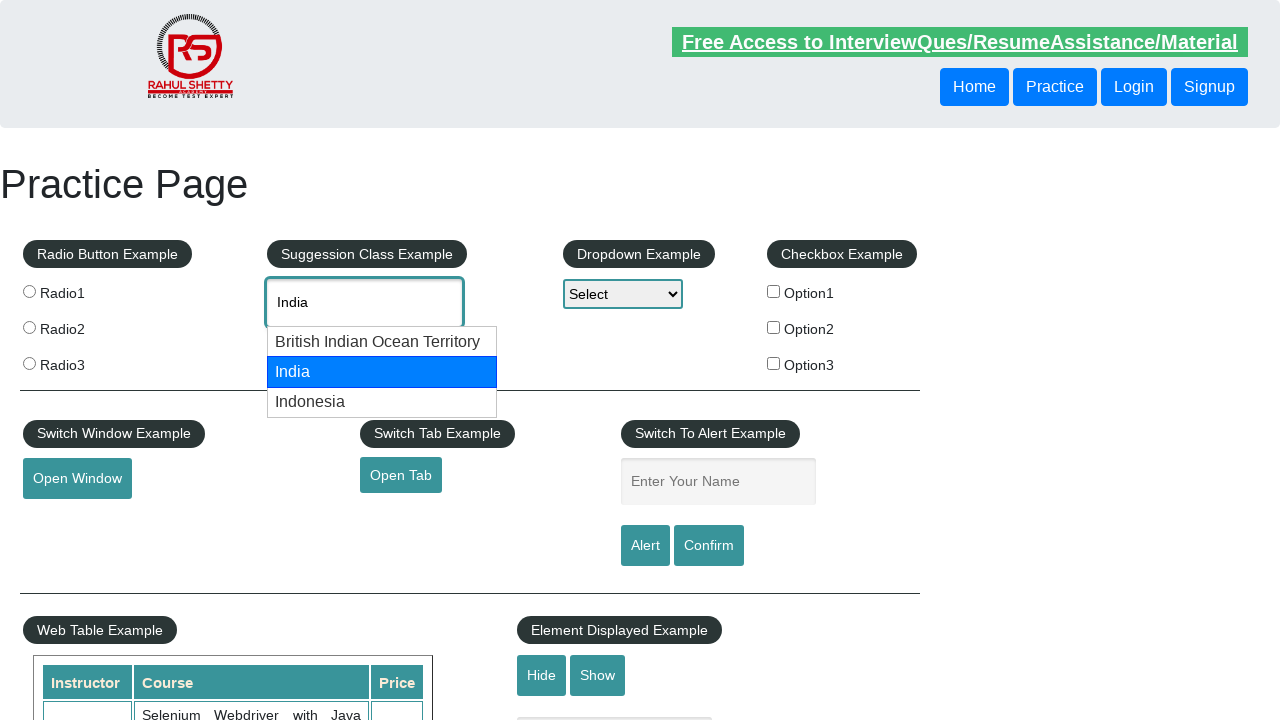